Tests text area and text box handling by filling values into input fields

Starting URL: http://omayo.blogspot.com/

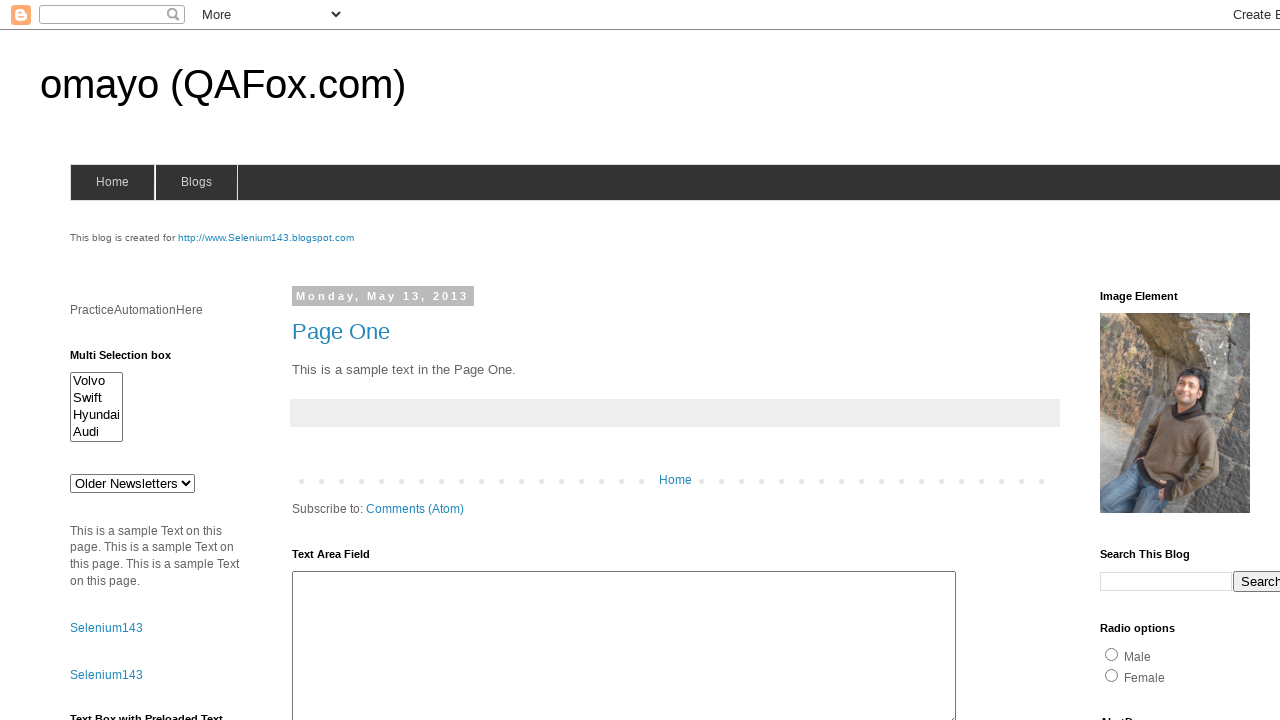

Filled text area with 'Test_Data' on #ta1
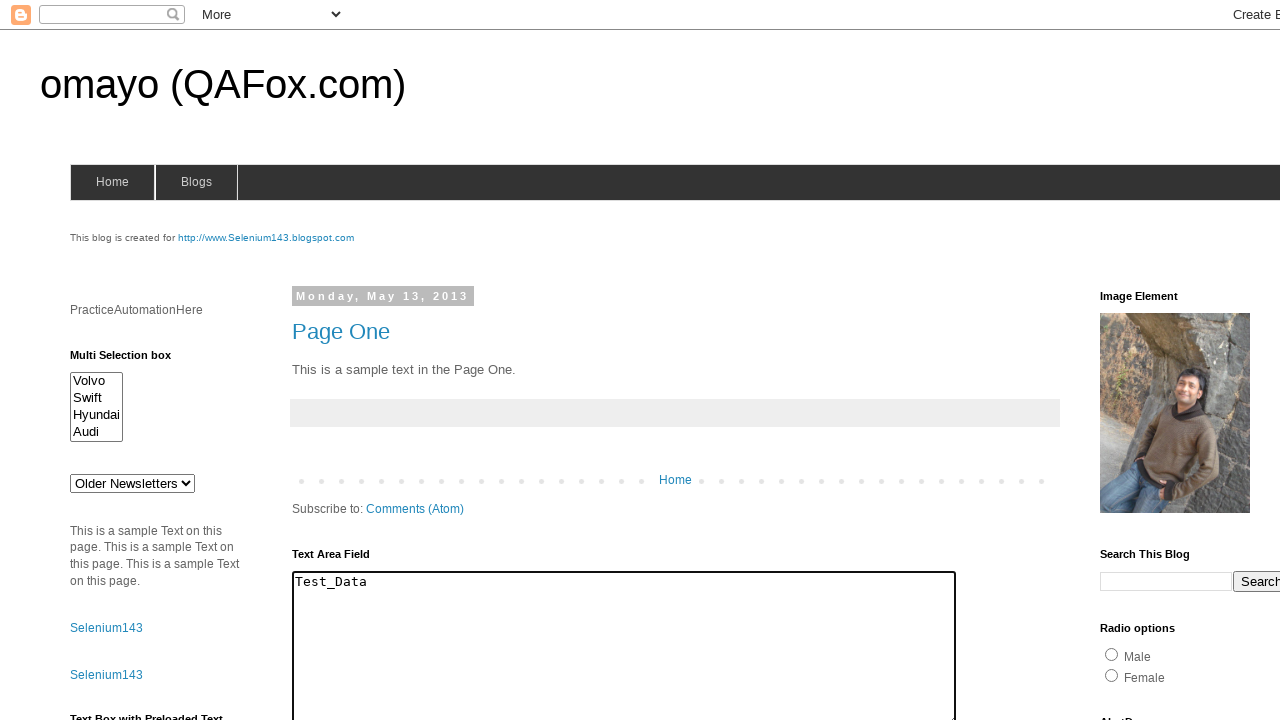

Filled text box with 'Test WebDriver' on #textbox1
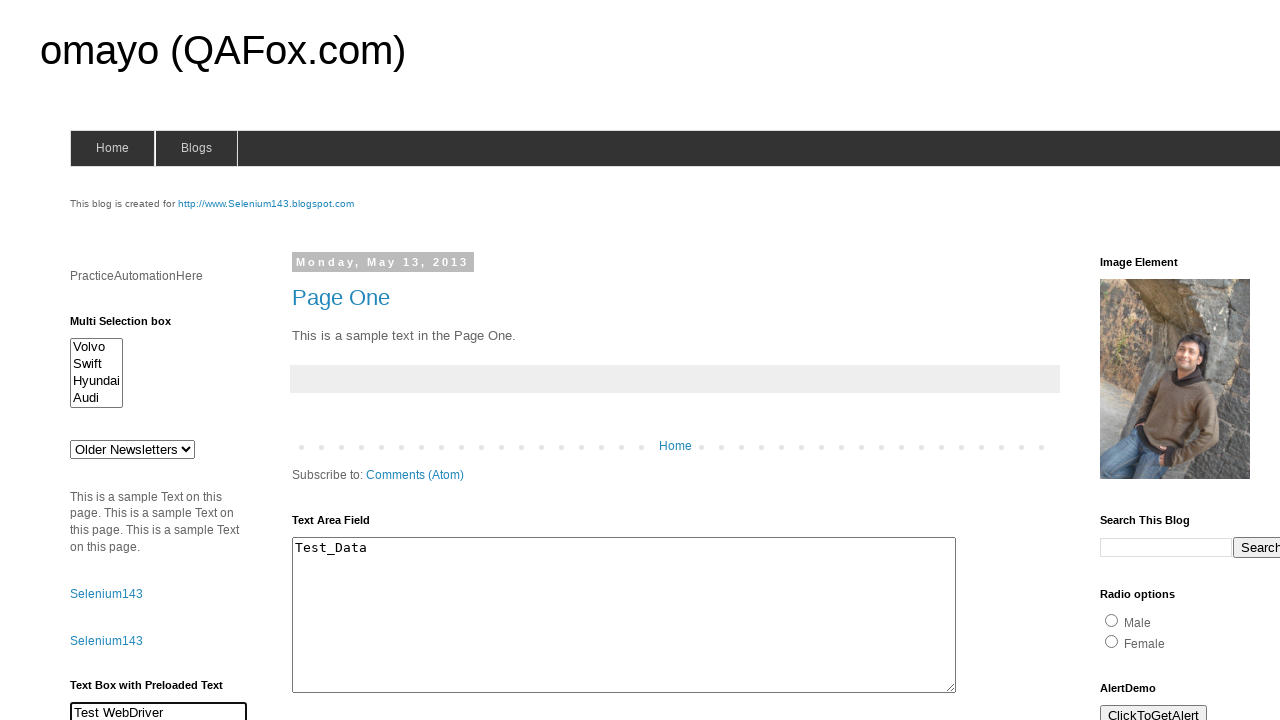

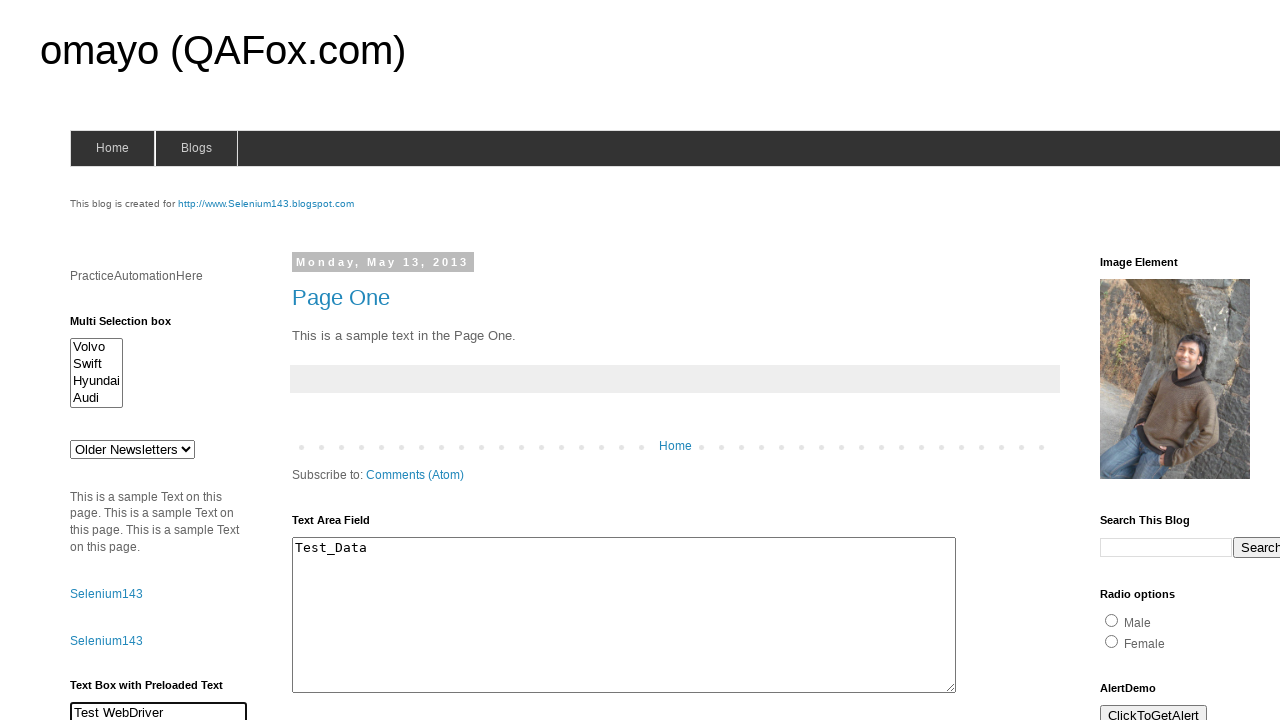